Navigates to Sauce Labs guinea pig test page and verifies the page title matches the expected value "I am a page title - Sauce Labs"

Starting URL: https://saucelabs.com/test/guinea-pig

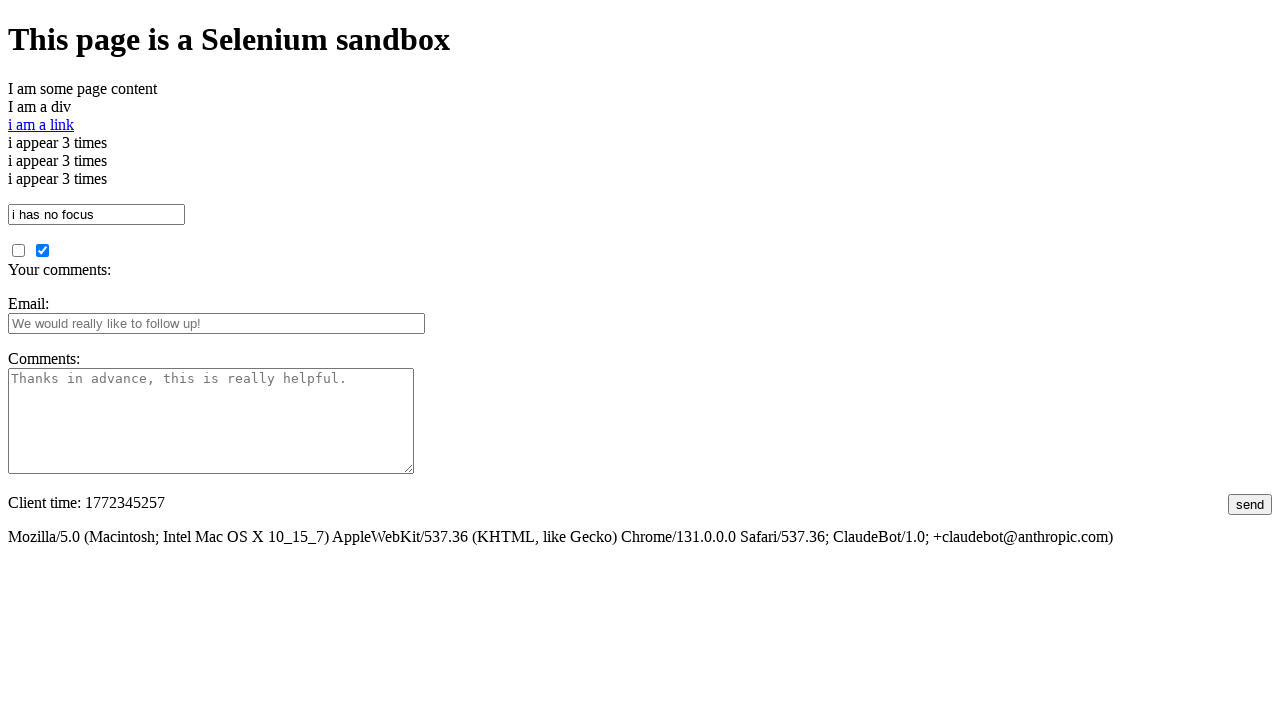

Navigated to Sauce Labs guinea pig test page
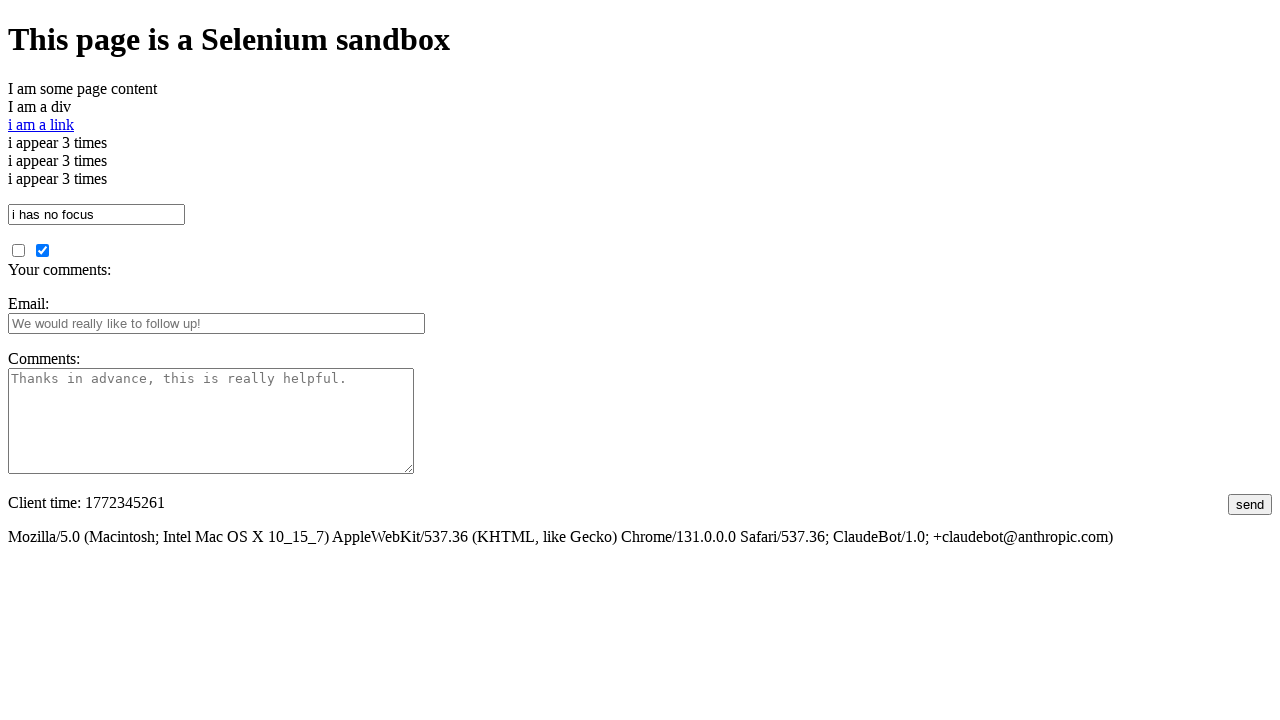

Waited for page to load (domcontentloaded)
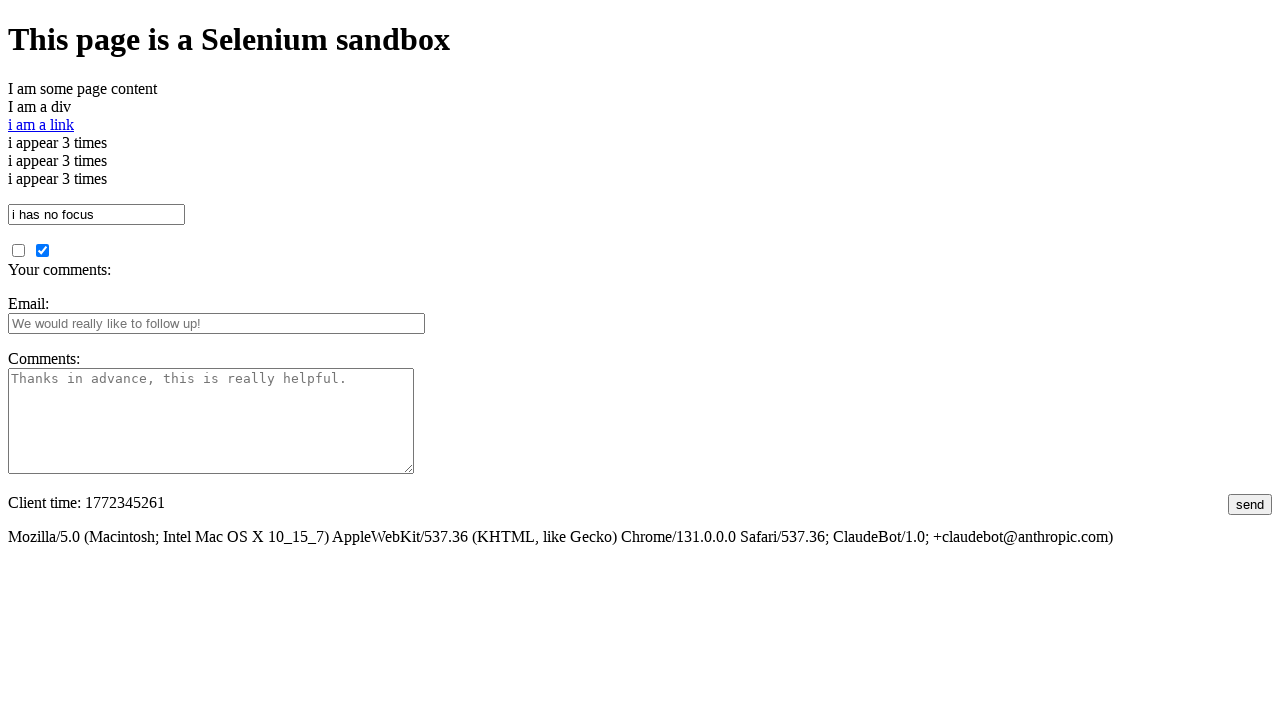

Verified page title matches expected value 'I am a page title - Sauce Labs'
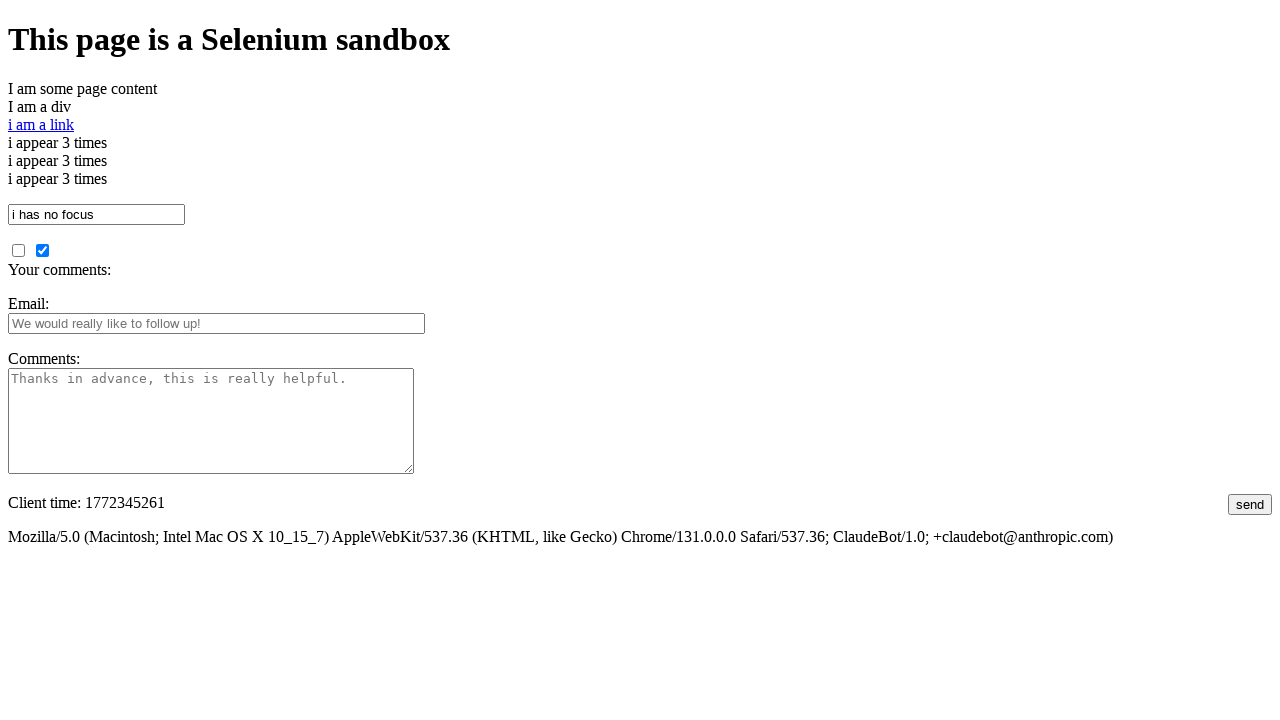

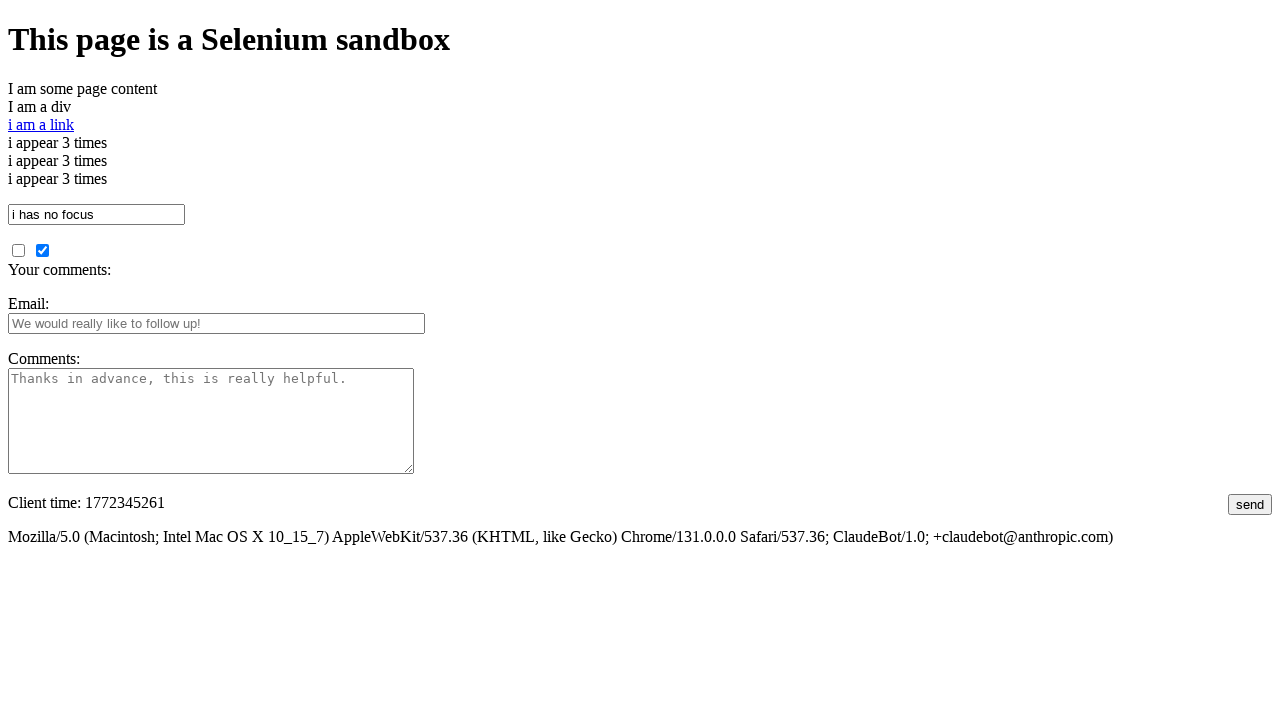